Tests adding todo items by filling the input field and pressing Enter, then verifying the items appear in the list

Starting URL: https://demo.playwright.dev/todomvc

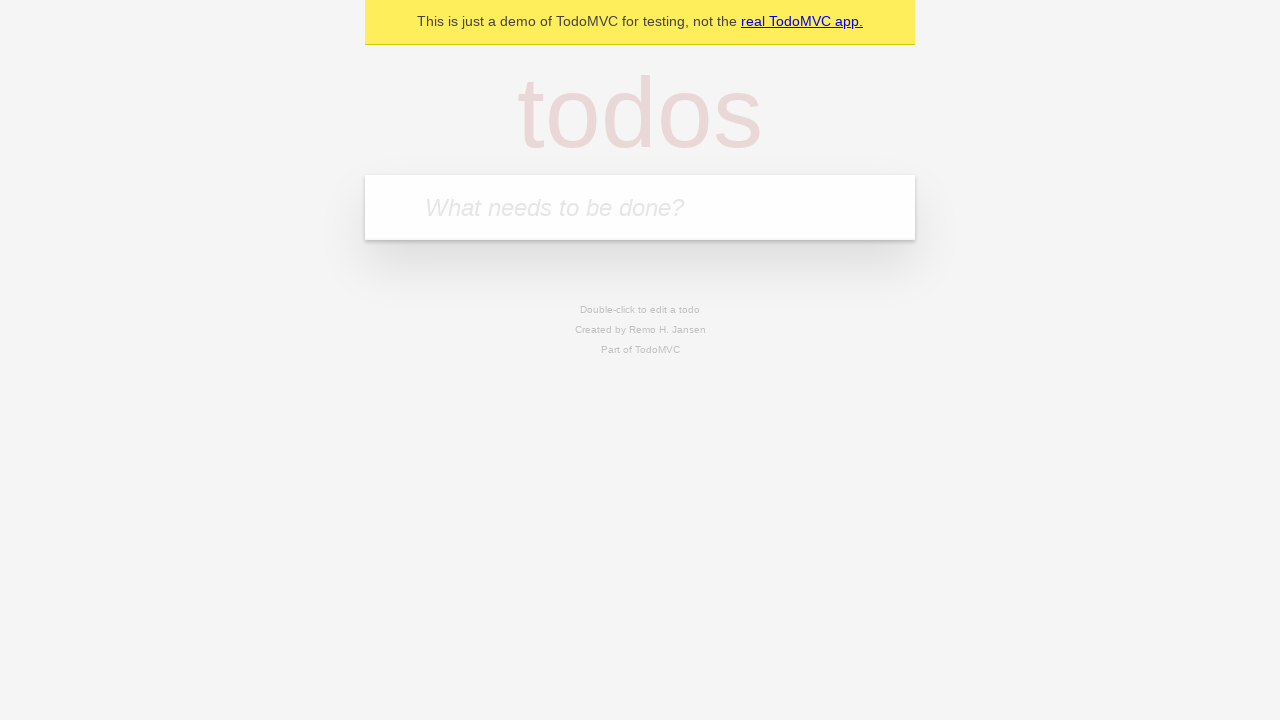

Located the 'What needs to be done?' input field
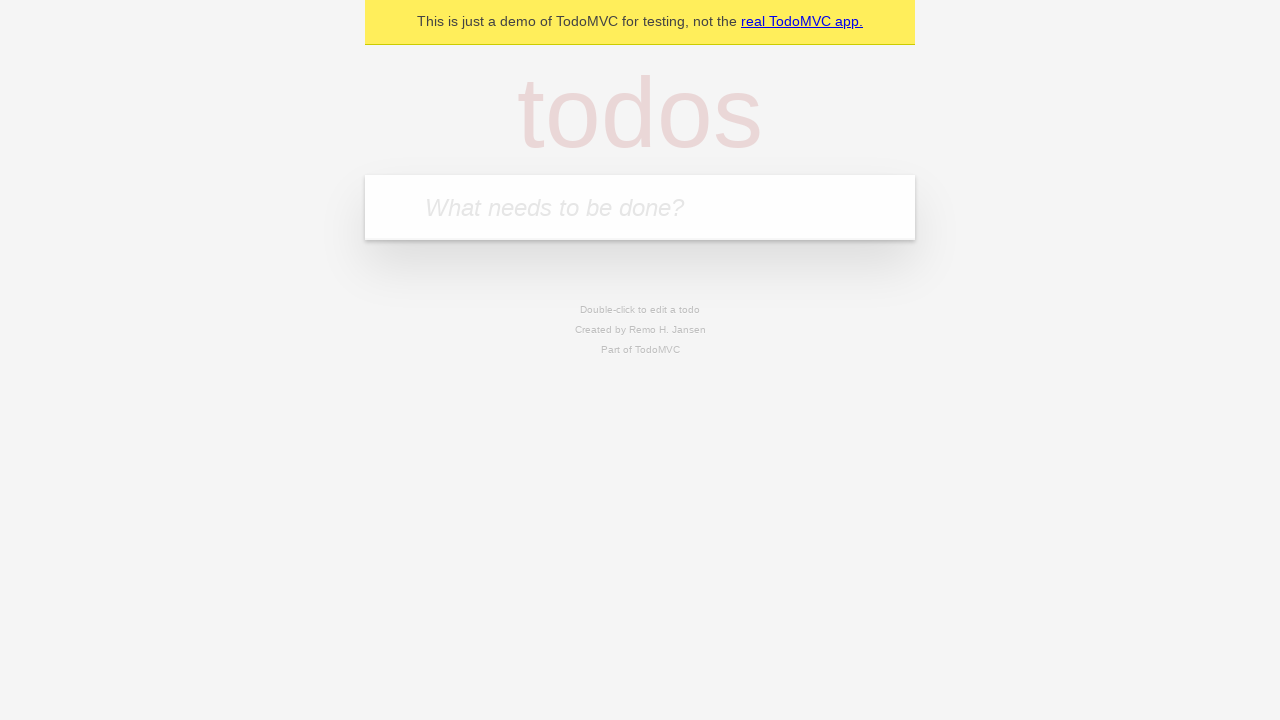

Filled input field with 'Book doctor appointment' on internal:attr=[placeholder="What needs to be done?"i]
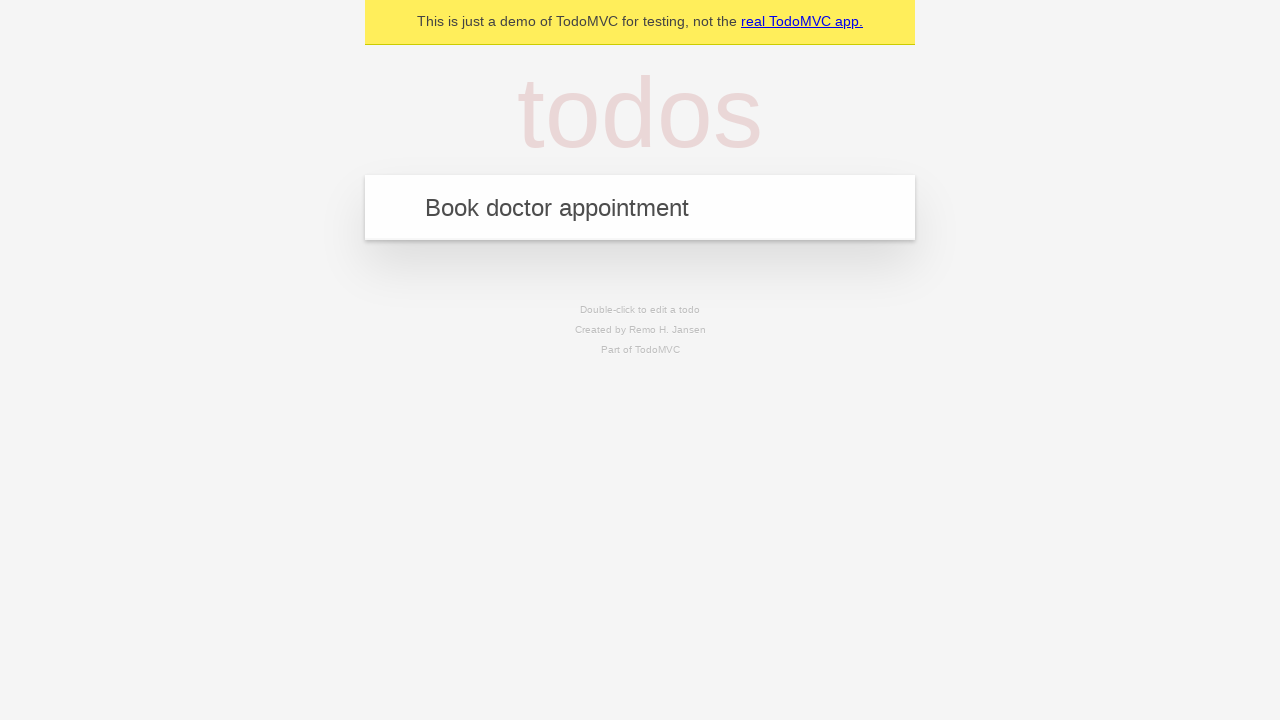

Pressed Enter to add first todo item on internal:attr=[placeholder="What needs to be done?"i]
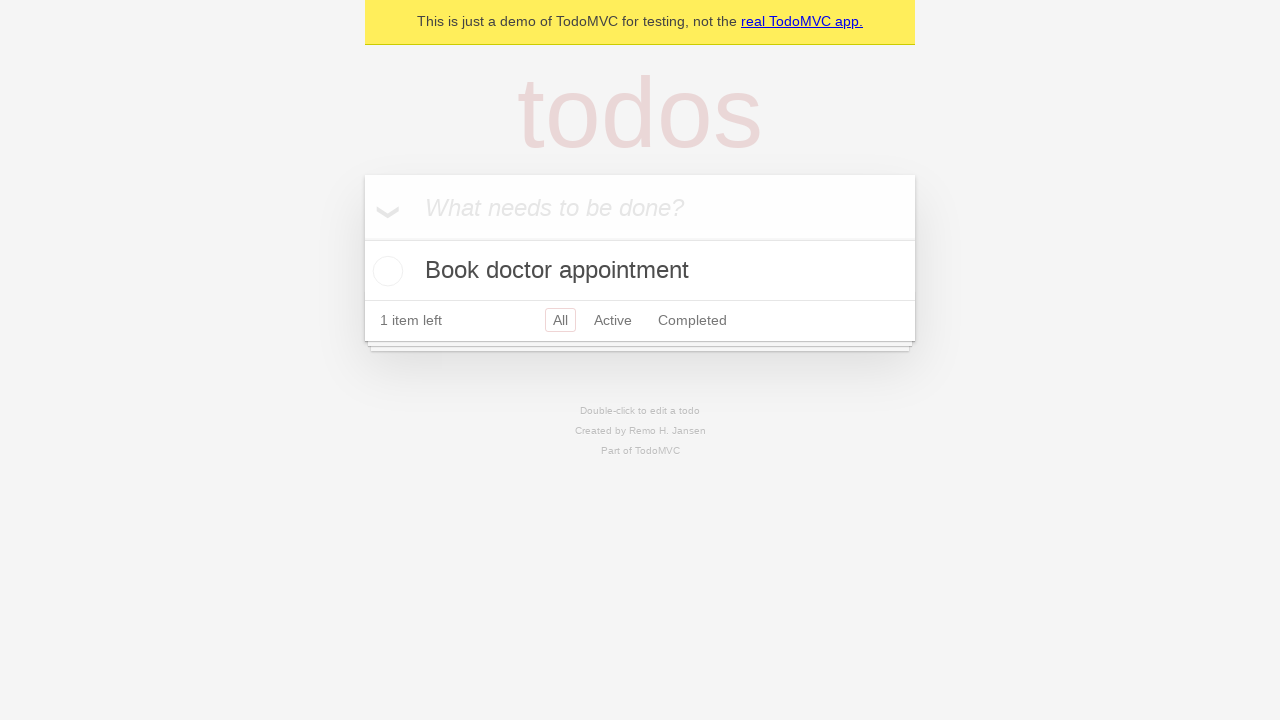

First todo item appeared in the list
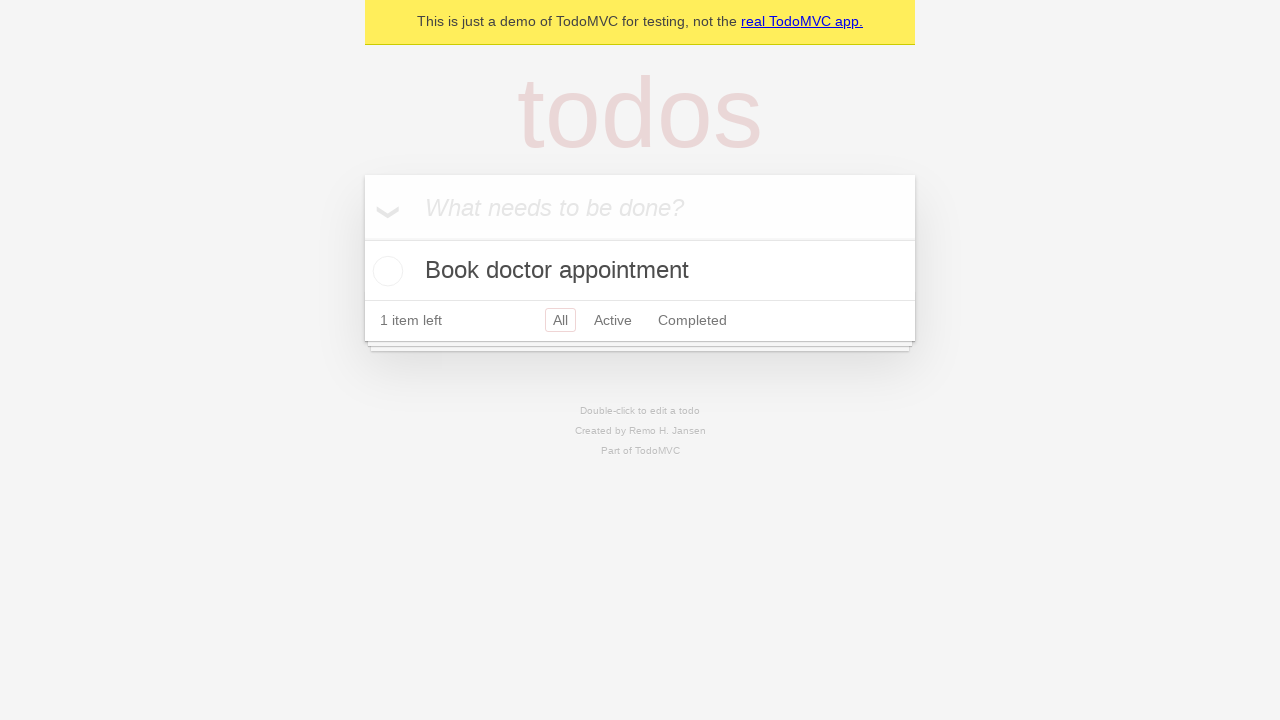

Filled input field with 'Buy birthday gift for Mom' on internal:attr=[placeholder="What needs to be done?"i]
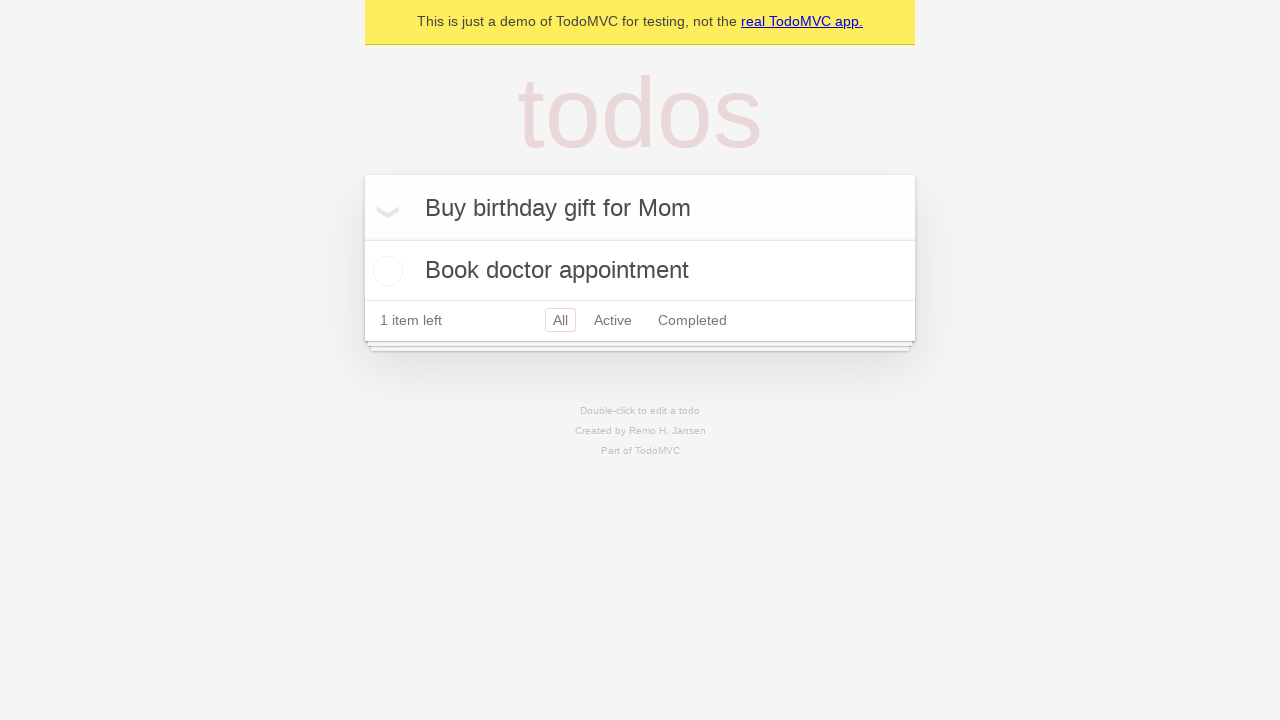

Pressed Enter to add second todo item on internal:attr=[placeholder="What needs to be done?"i]
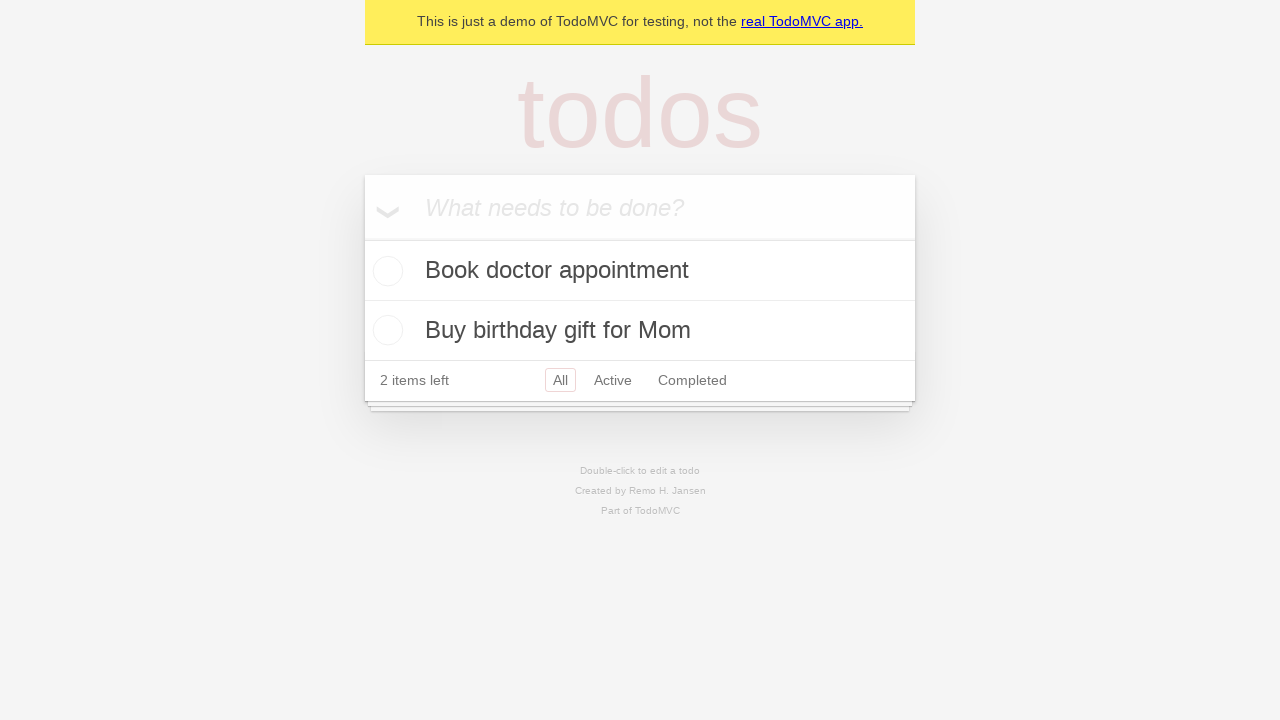

Second todo item appeared, confirming both items are in the list
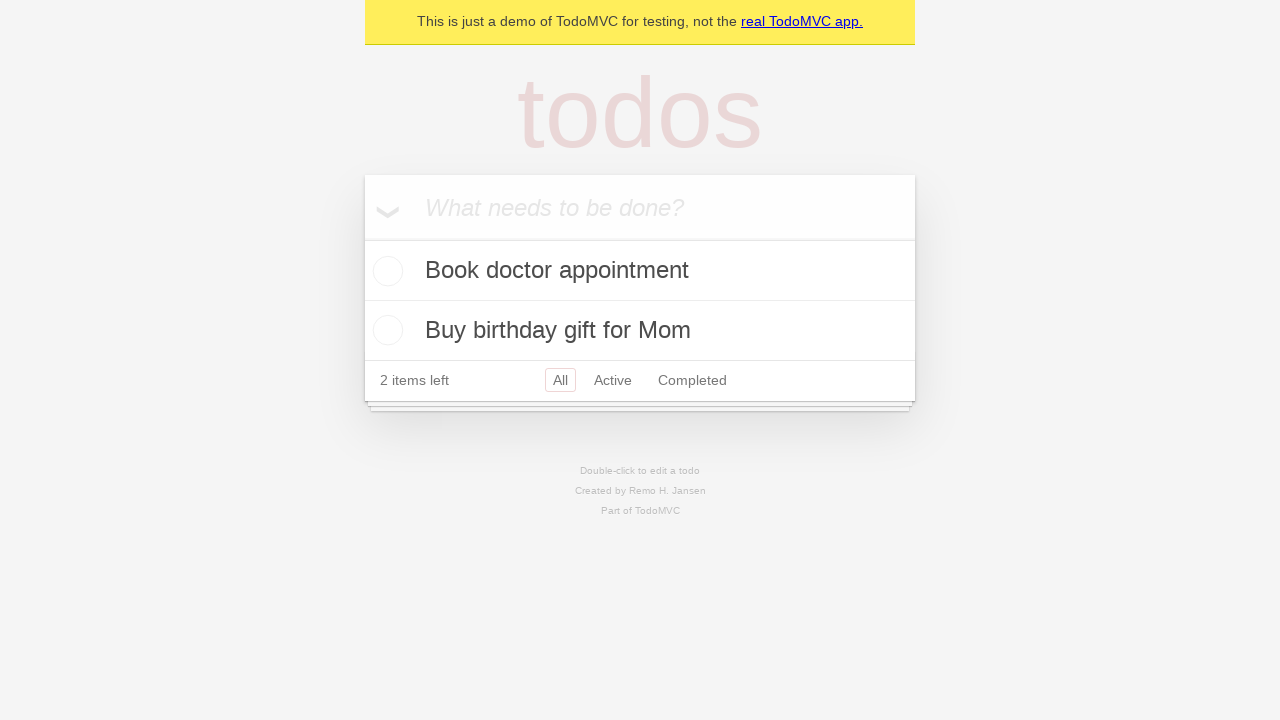

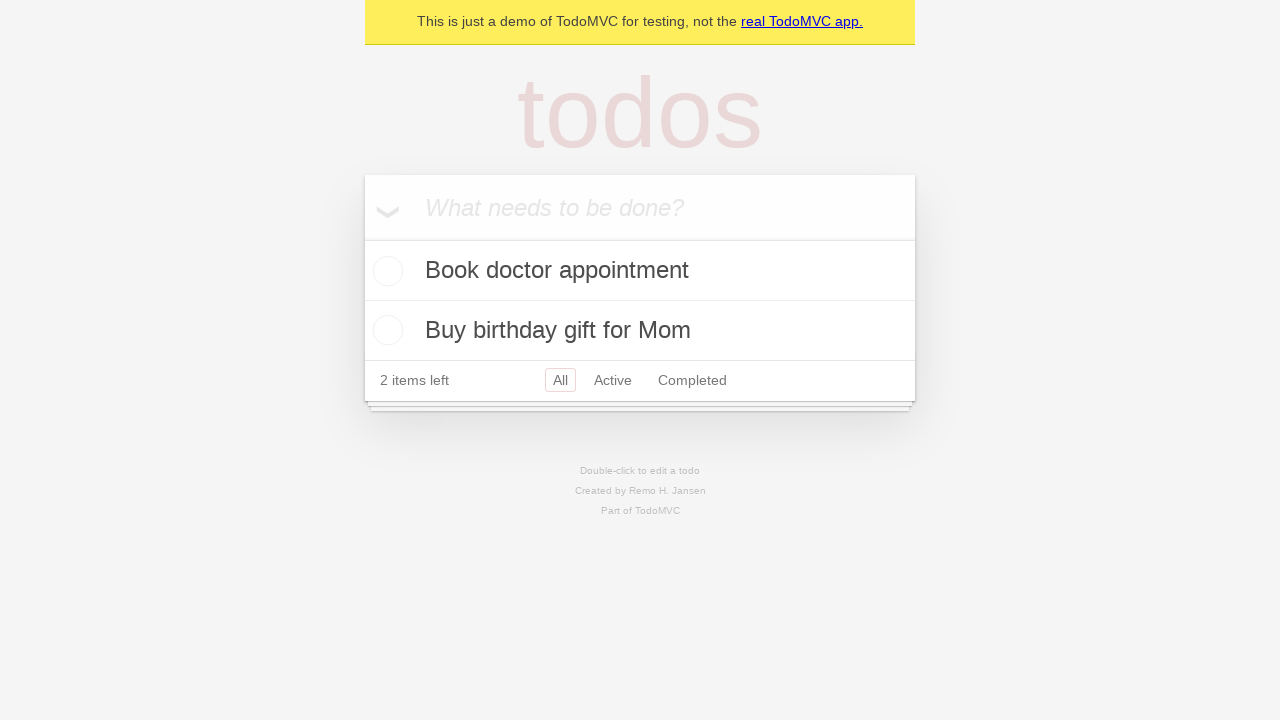